Tests click-and-hold with Ctrl key to select multiple items in a selectable grid, then verifies the correct number of items are selected

Starting URL: http://jqueryui.com/resources/demos/selectable/display-grid.html

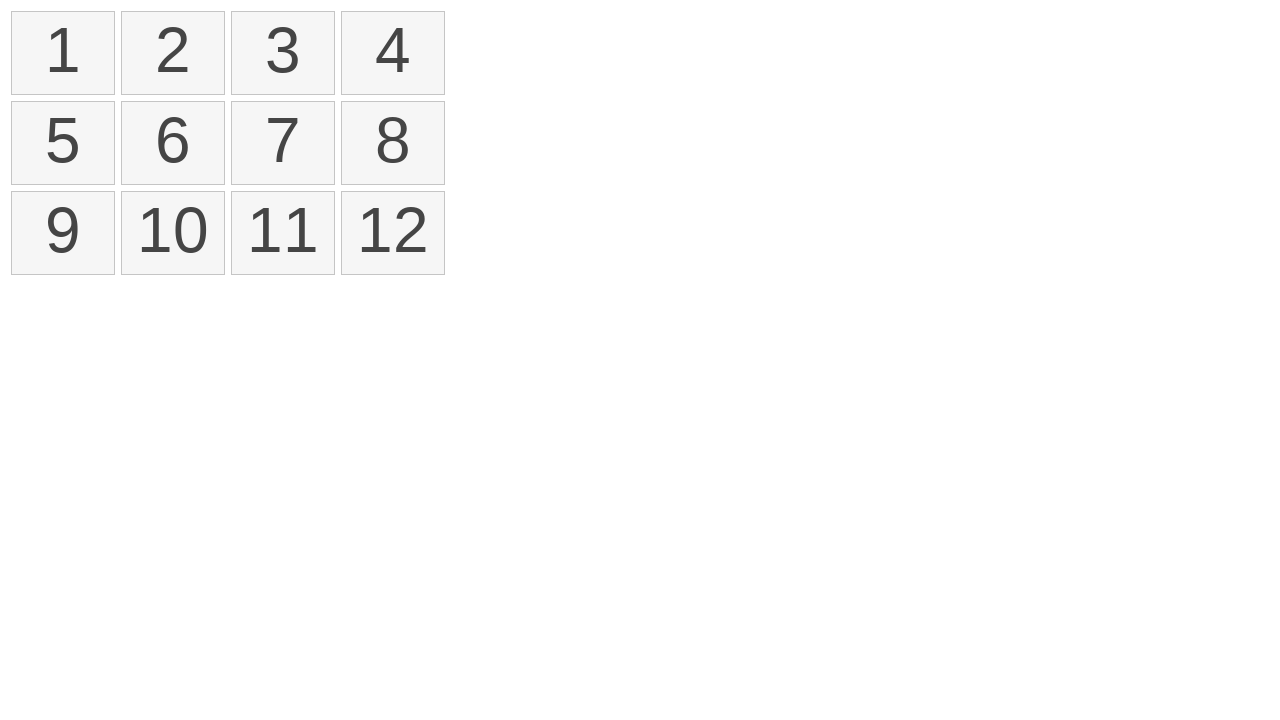

Waited for selectable items to load in the grid
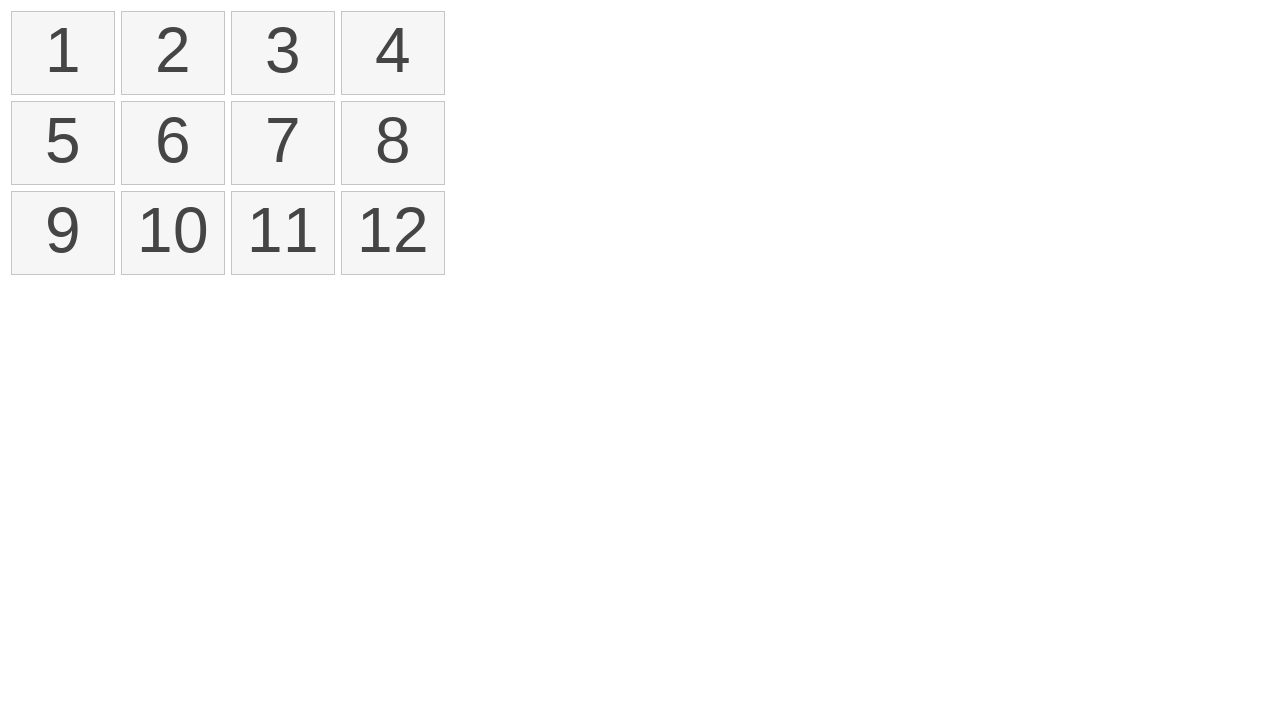

Pressed down Ctrl key to enable multi-select mode
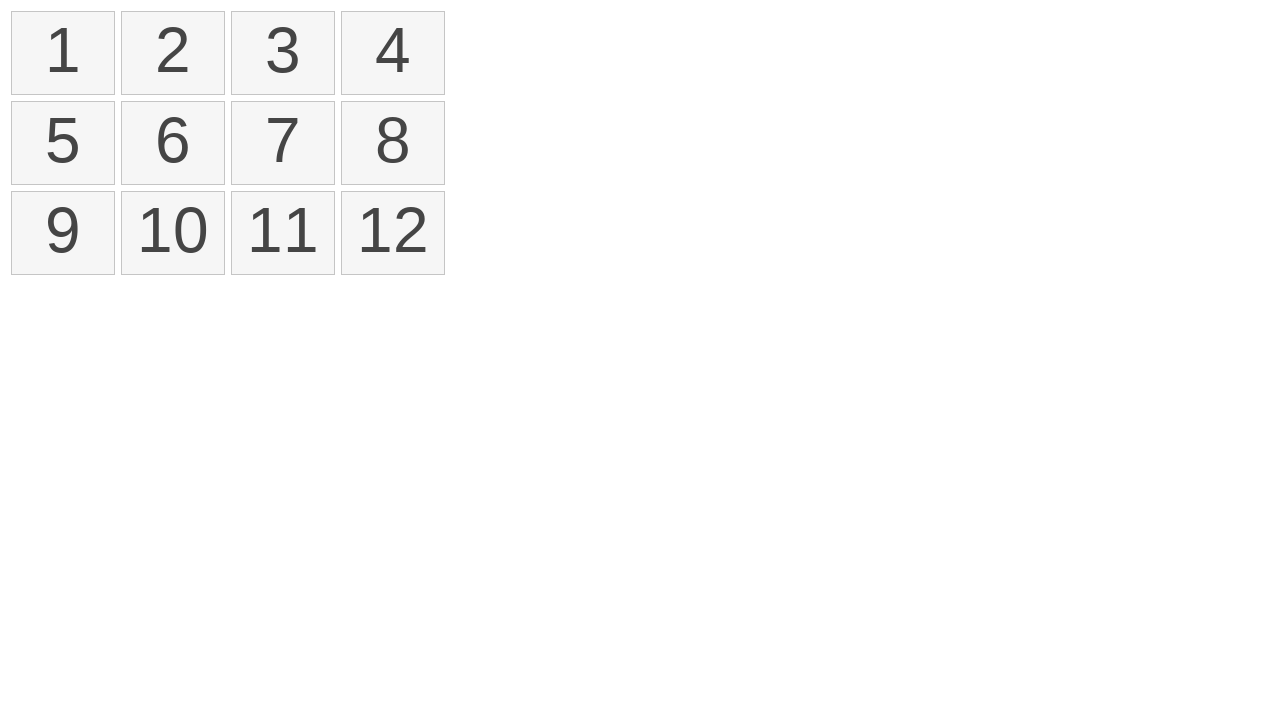

Clicked first item while holding Ctrl at (63, 53) on li.ui-state-default.ui-selectee >> nth=0
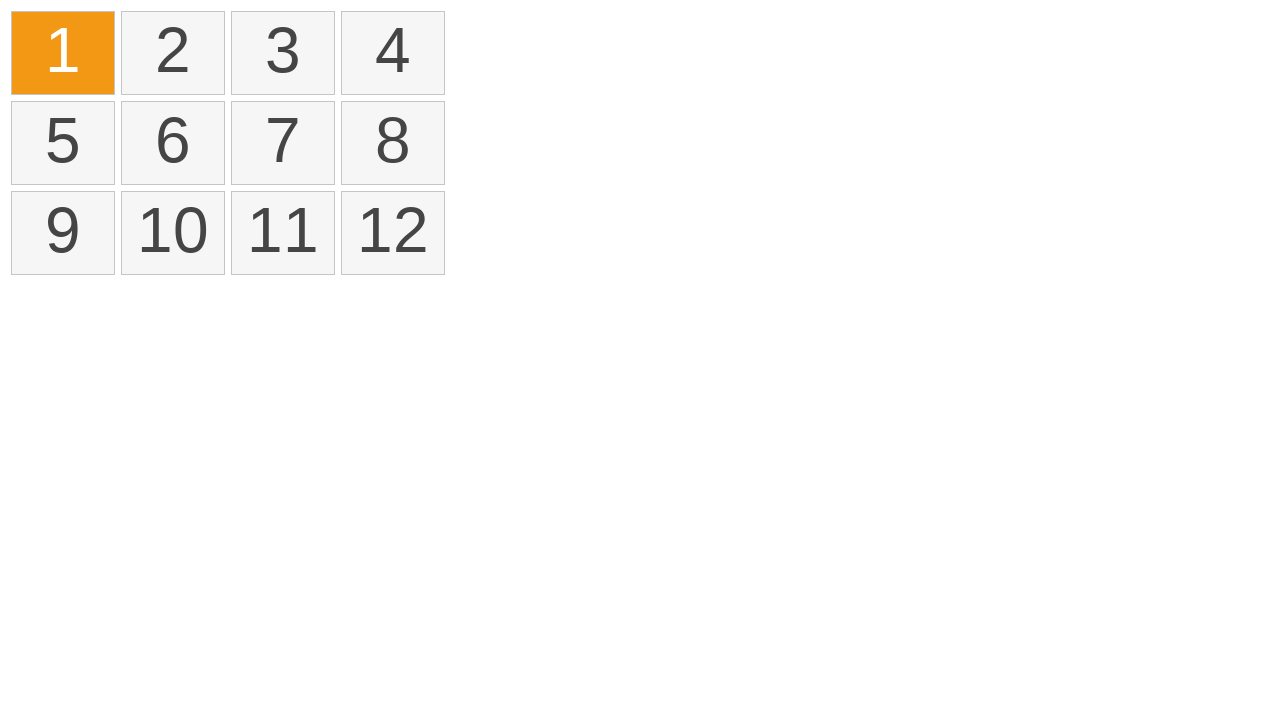

Clicked third item while holding Ctrl at (283, 53) on li.ui-state-default.ui-selectee >> nth=2
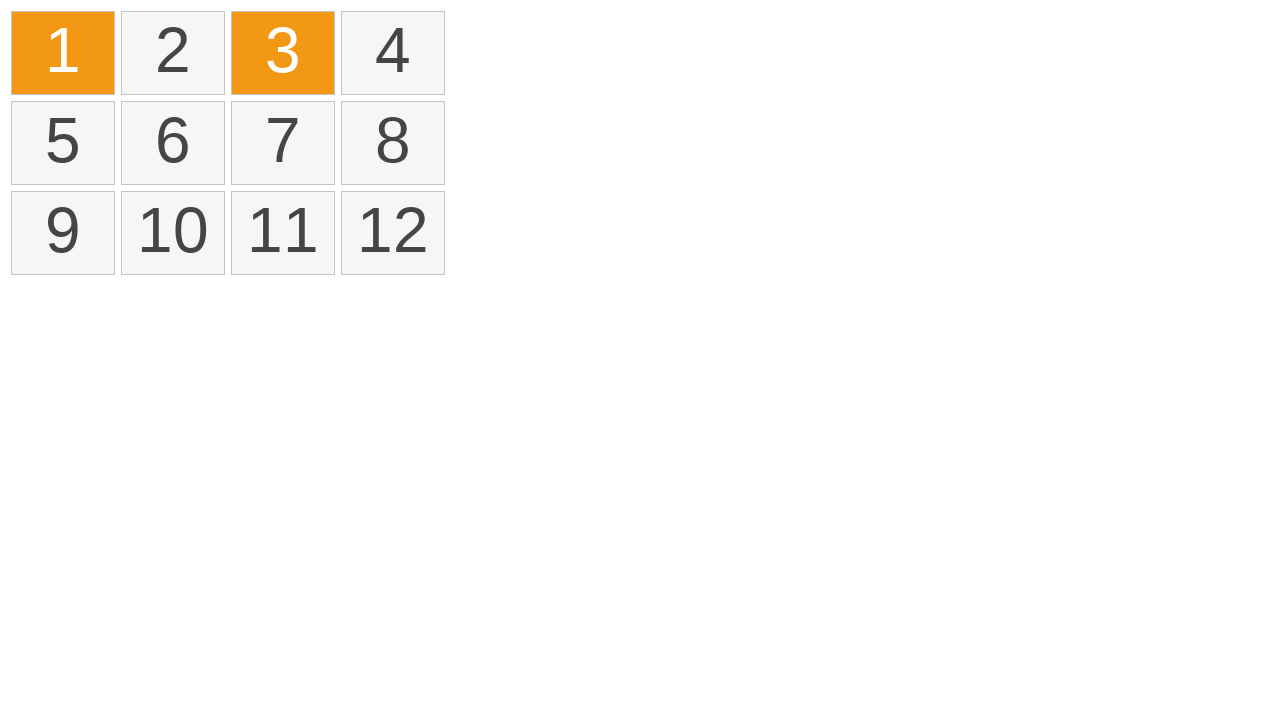

Clicked fifth item while holding Ctrl at (63, 143) on li.ui-state-default.ui-selectee >> nth=4
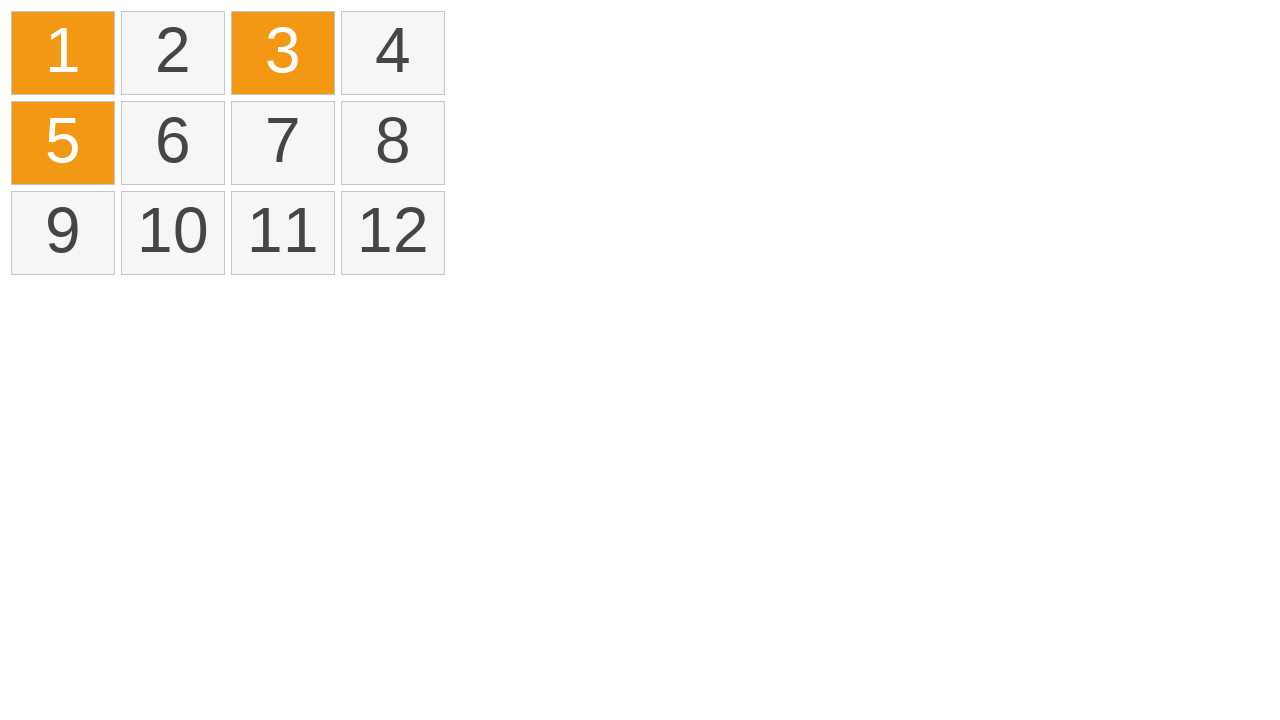

Clicked eighth item while holding Ctrl at (393, 143) on li.ui-state-default.ui-selectee >> nth=7
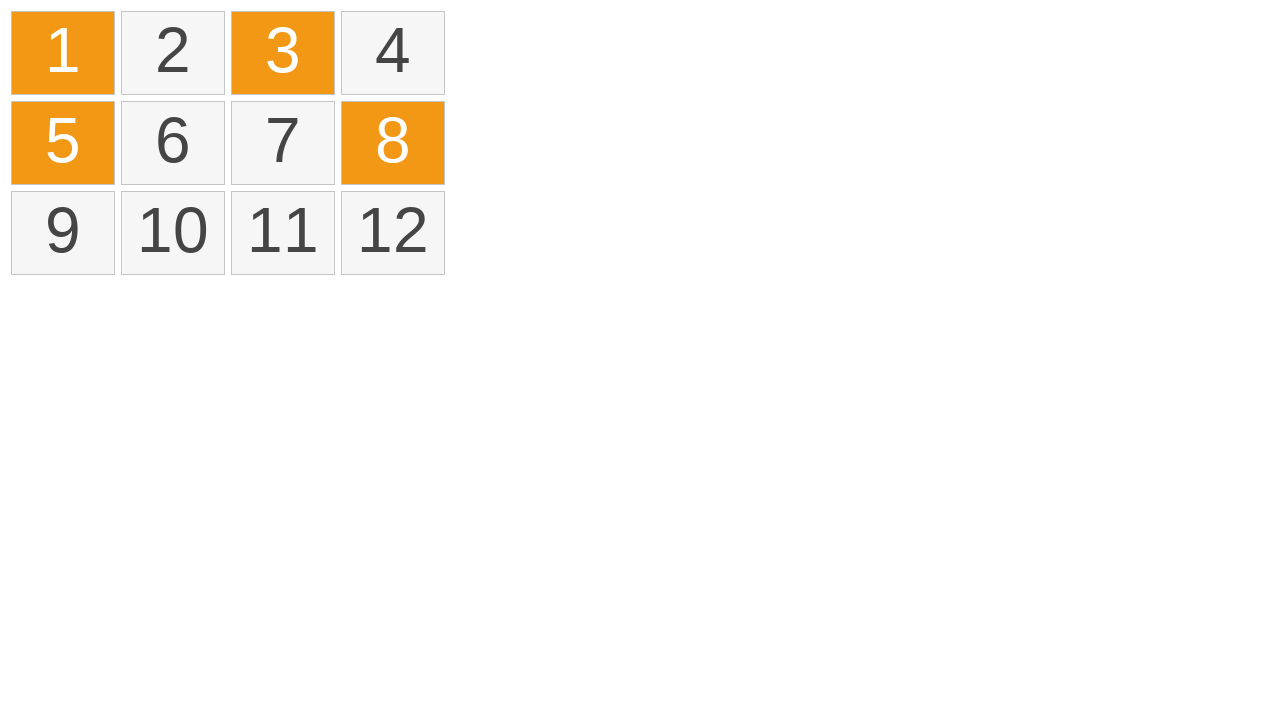

Clicked twelfth item while holding Ctrl at (393, 233) on li.ui-state-default.ui-selectee >> nth=11
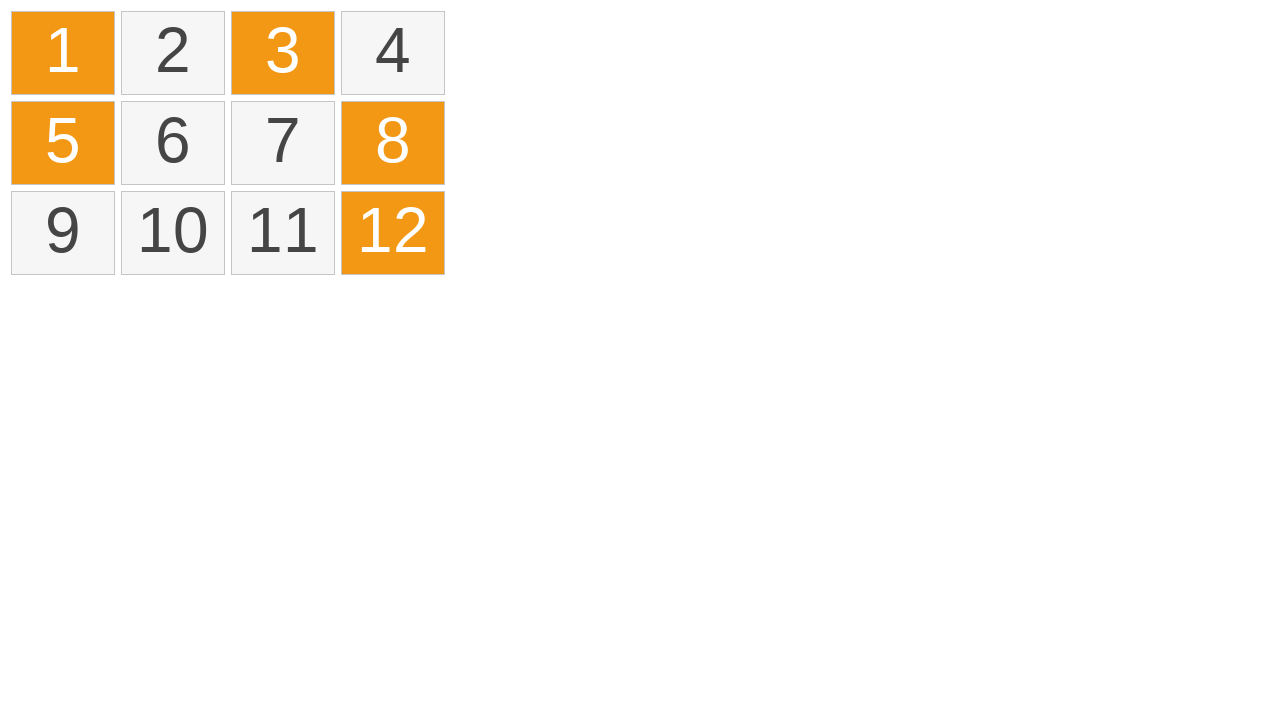

Released Ctrl key to finish multi-select
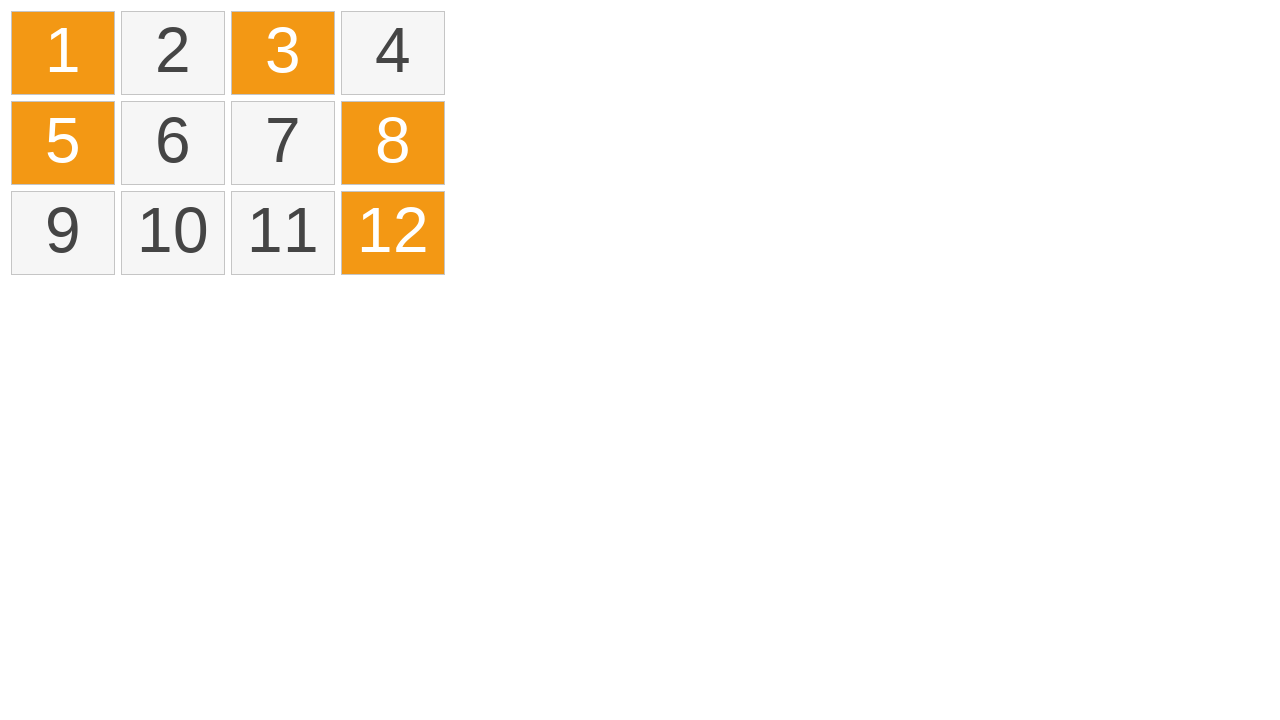

Located all selected items in the grid
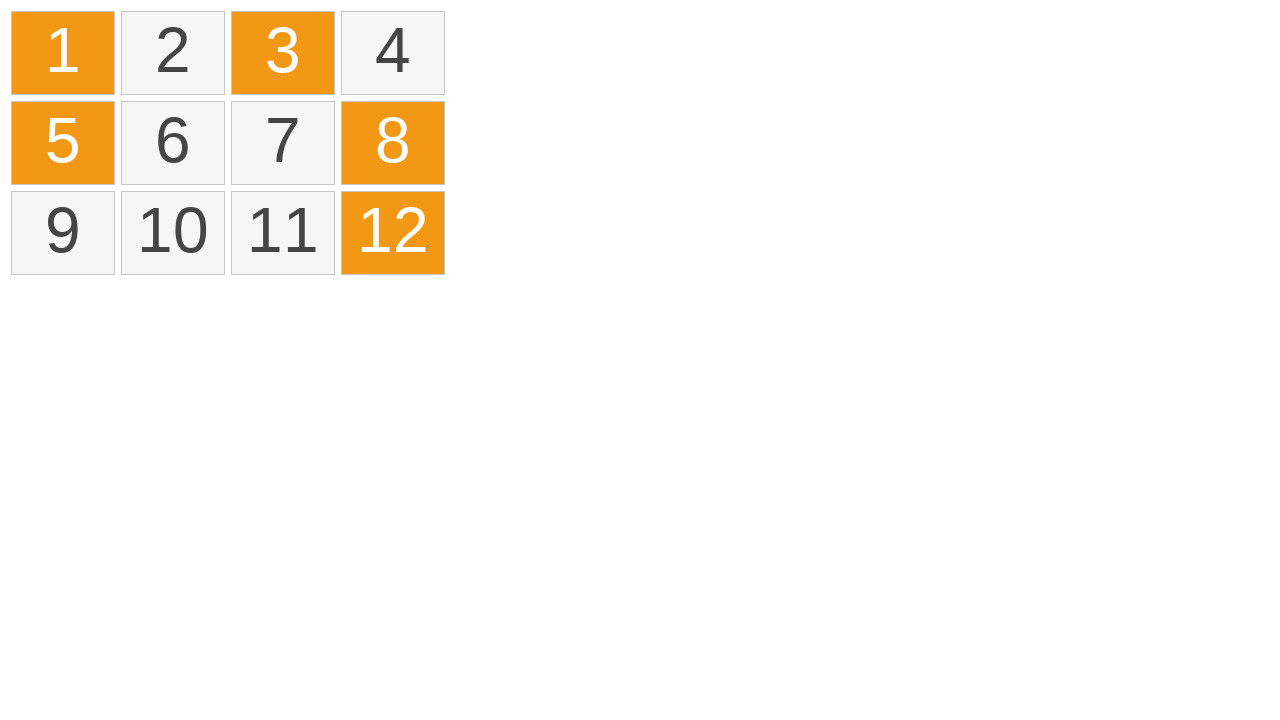

Verified that exactly 5 items are selected
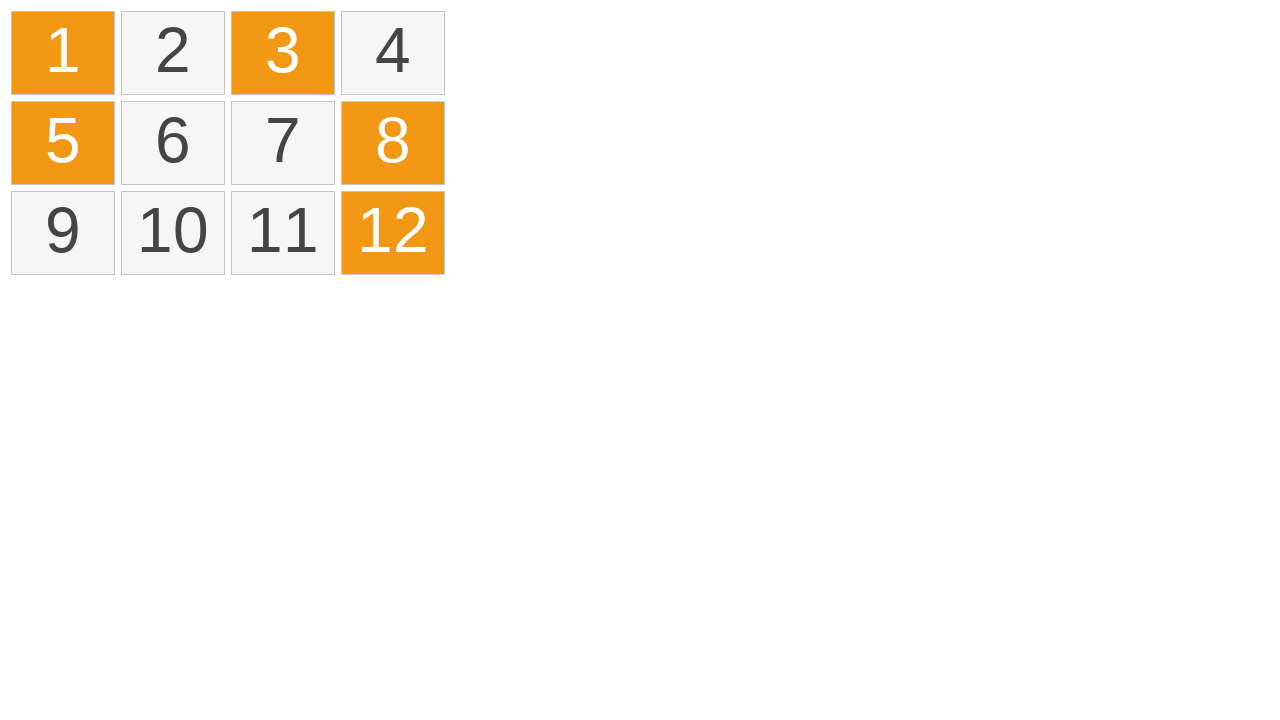

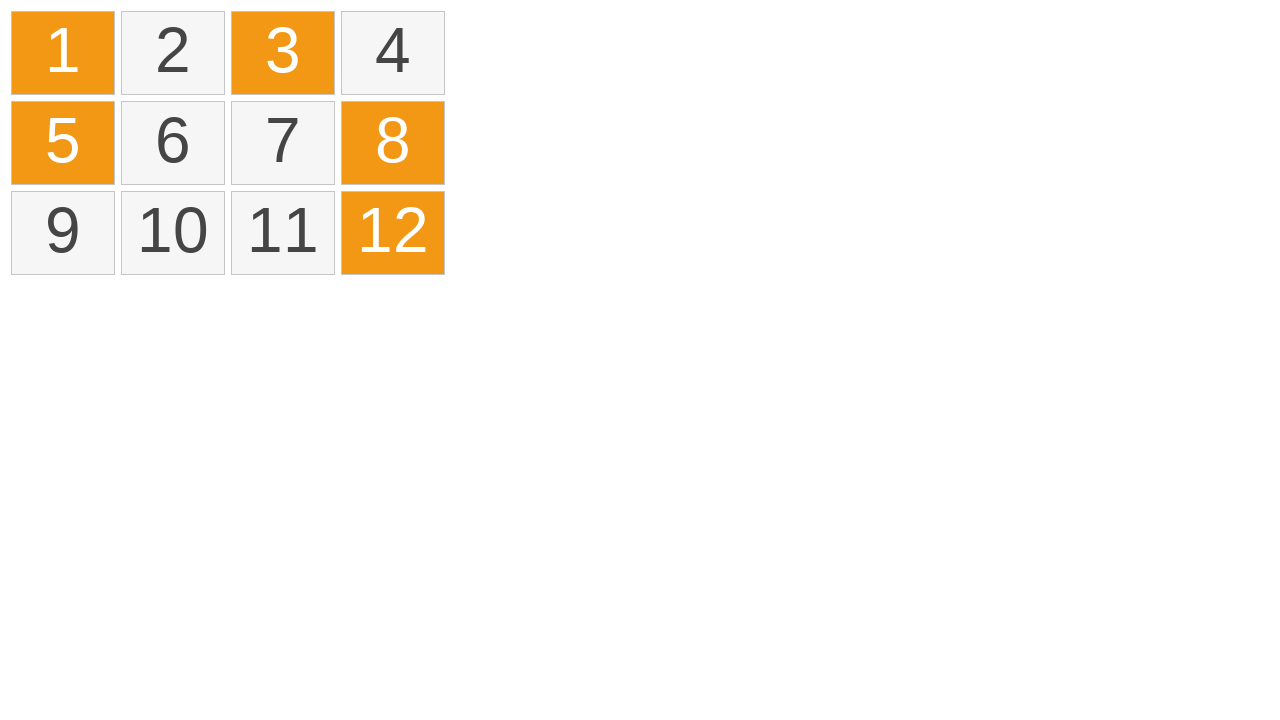